Tests a math challenge form by reading a value from the page, calculating a mathematical formula (log of absolute value of 12*sin(x)), entering the result, checking a checkbox, selecting a radio button, and submitting the form.

Starting URL: https://suninjuly.github.io/math.html

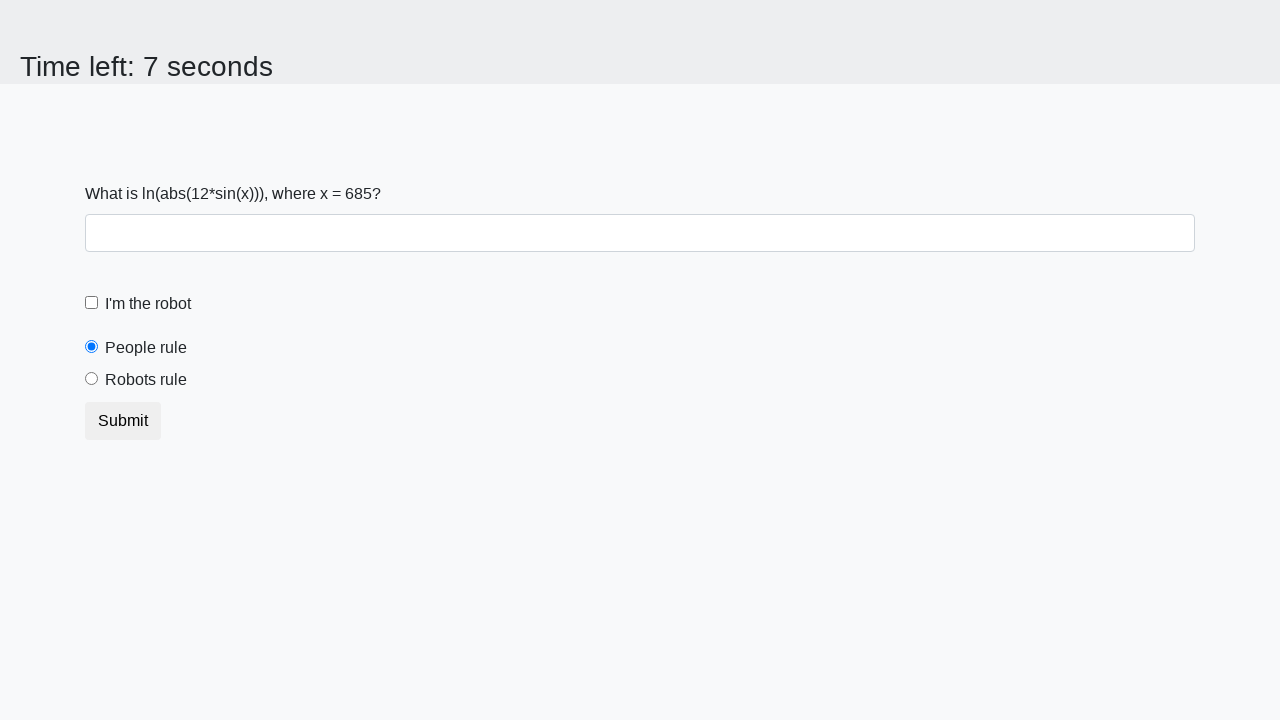

Located the input value element
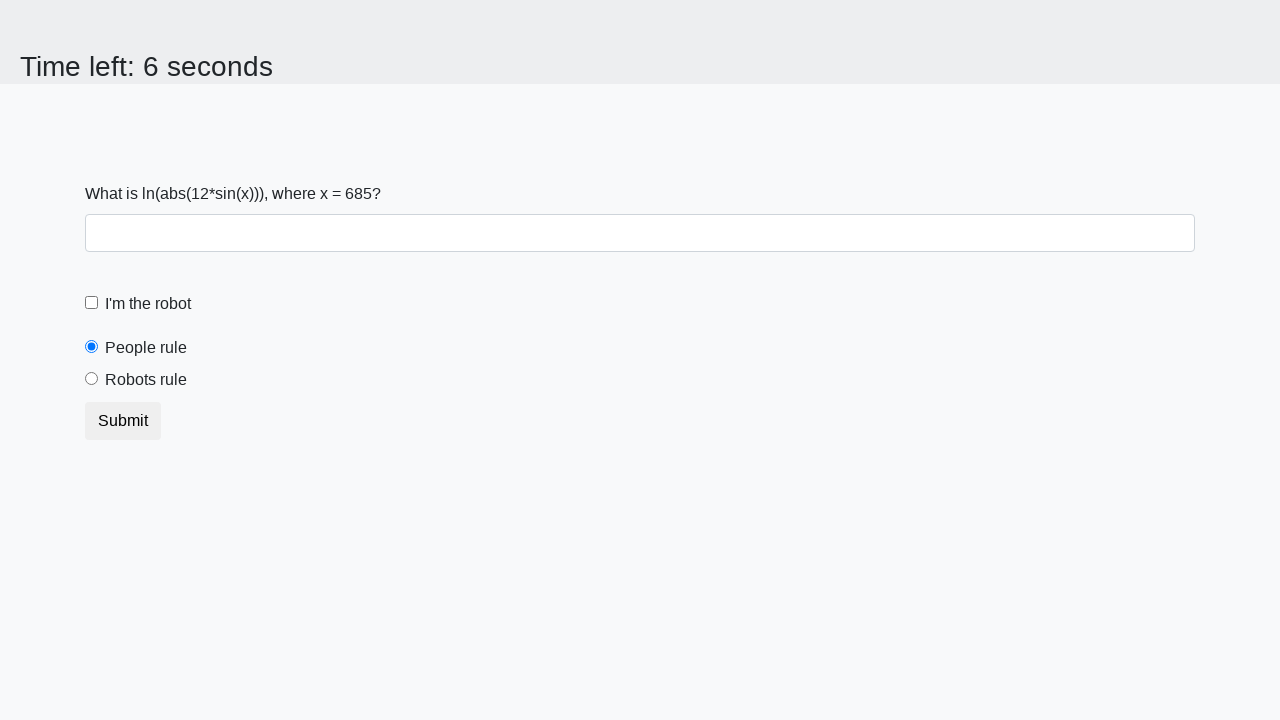

Read input value from page: 685
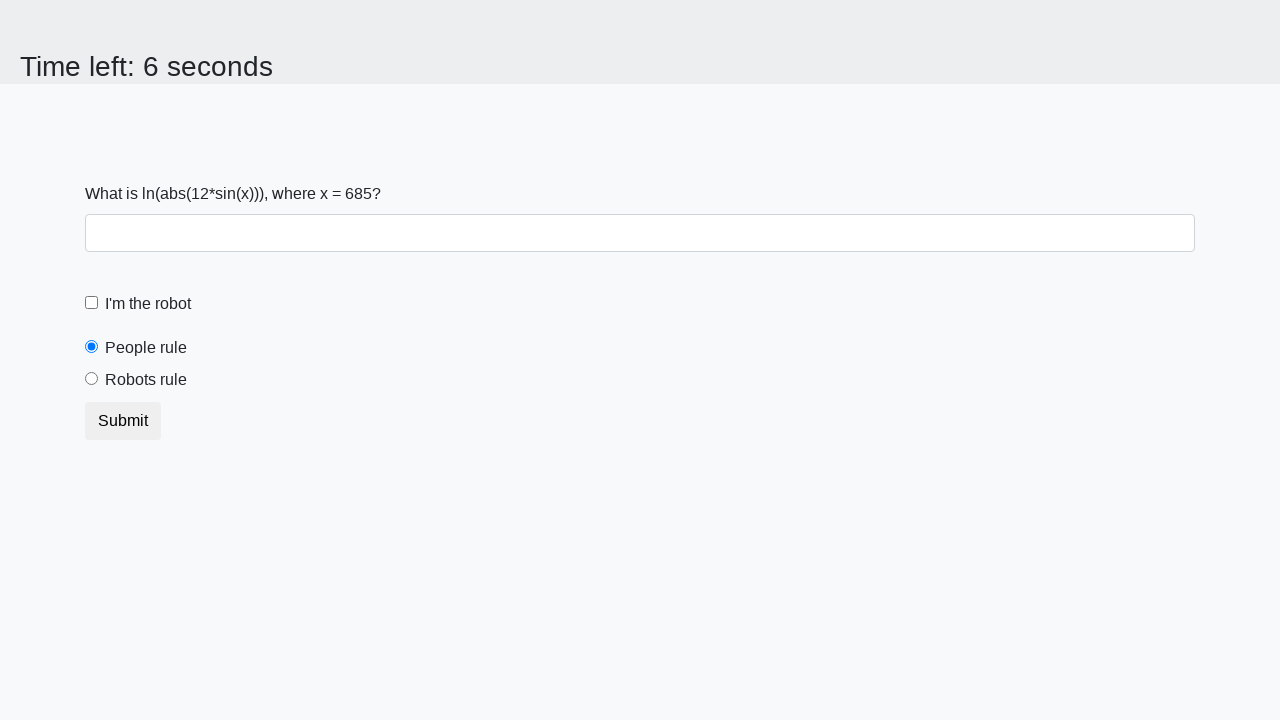

Calculated formula result: log(abs(12*sin(685))) = 0.4630659304169404
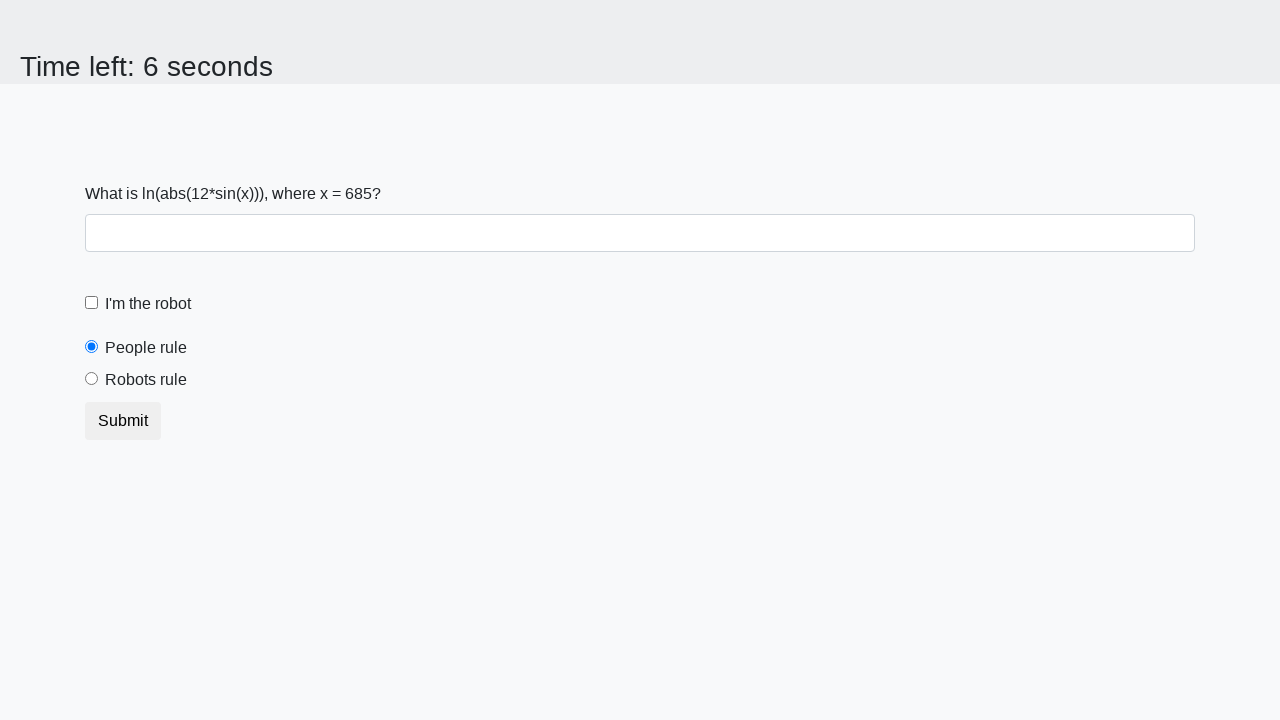

Filled answer field with calculated value: 0.4630659304169404 on #answer
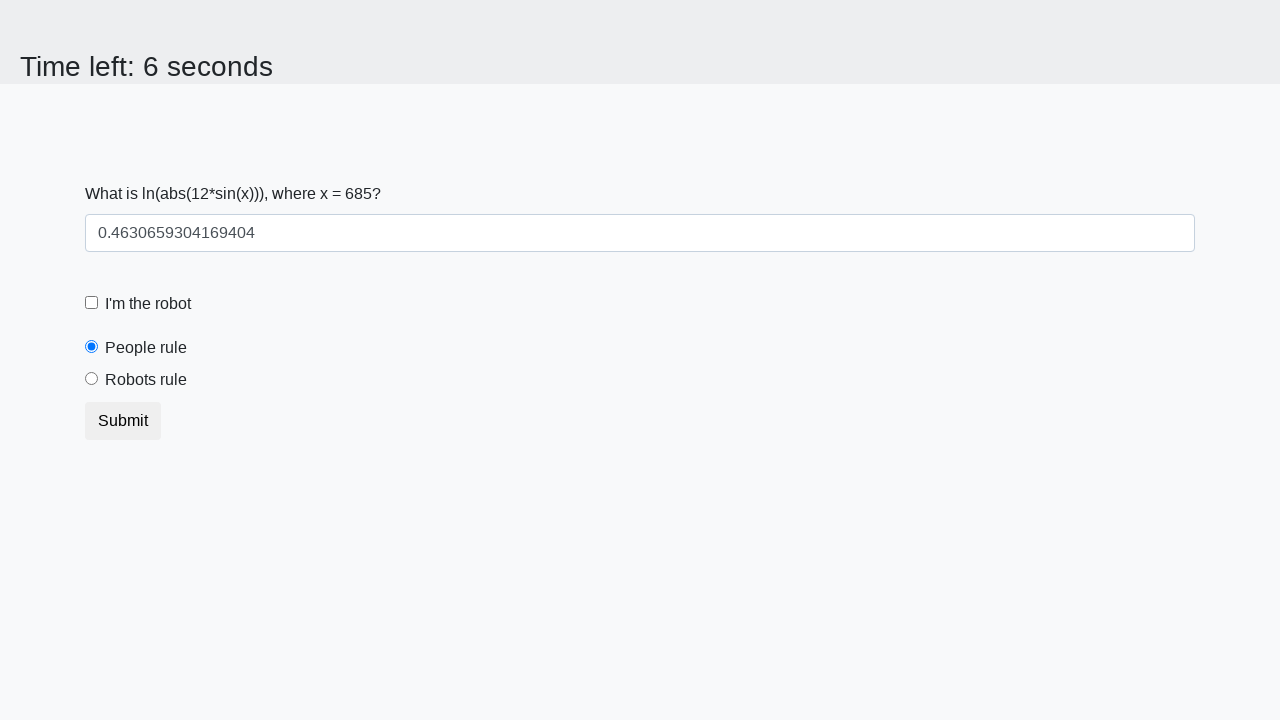

Checked the robot checkbox at (92, 303) on #robotCheckbox
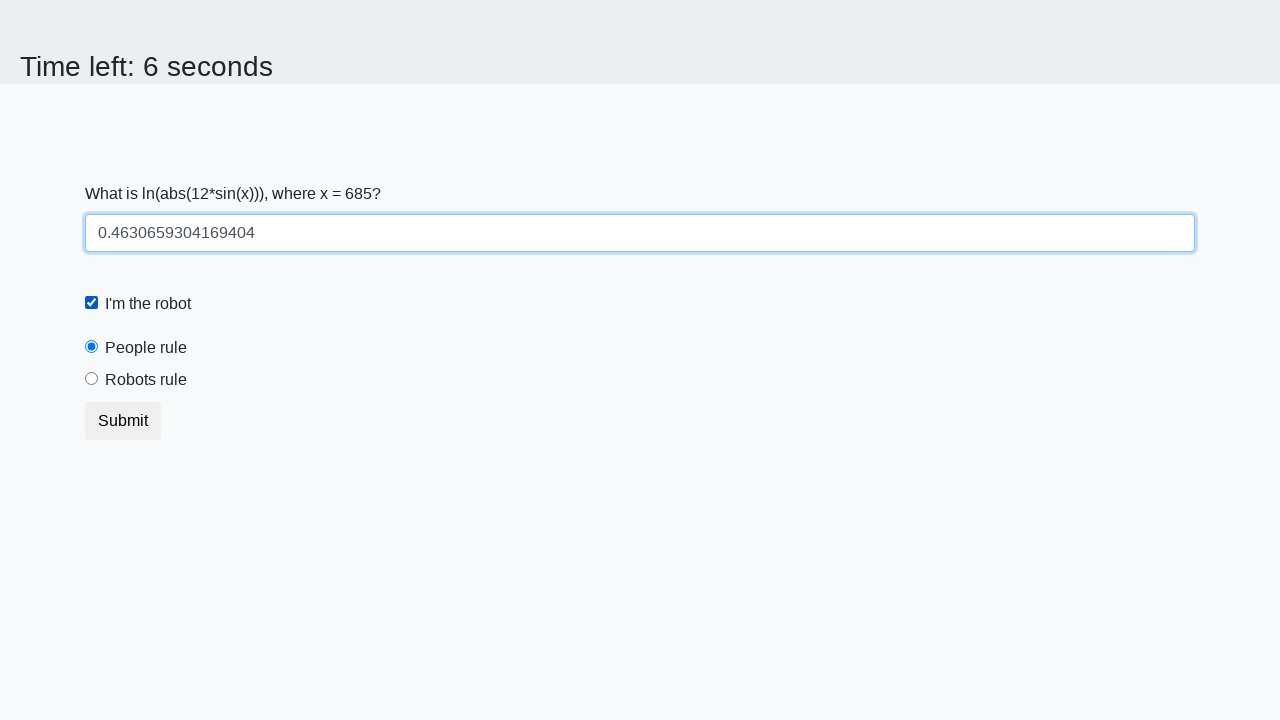

Selected the robots rule radio button at (92, 379) on #robotsRule
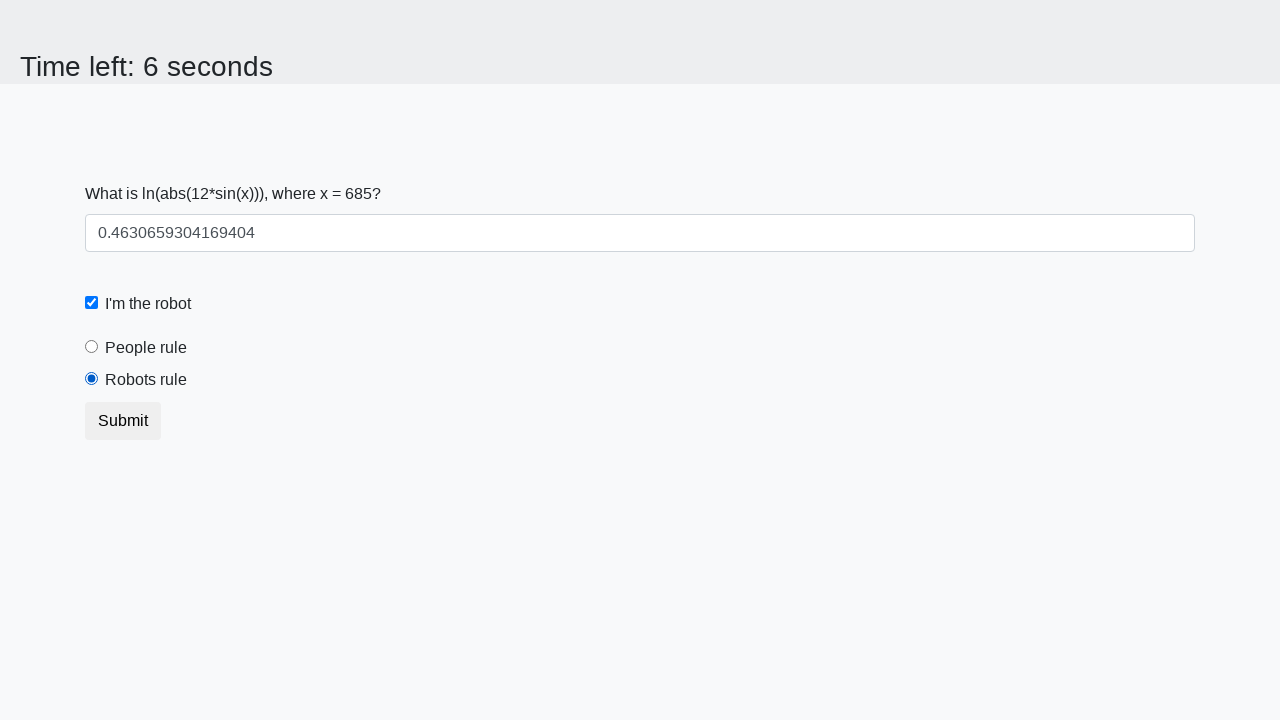

Clicked the submit button at (123, 421) on button
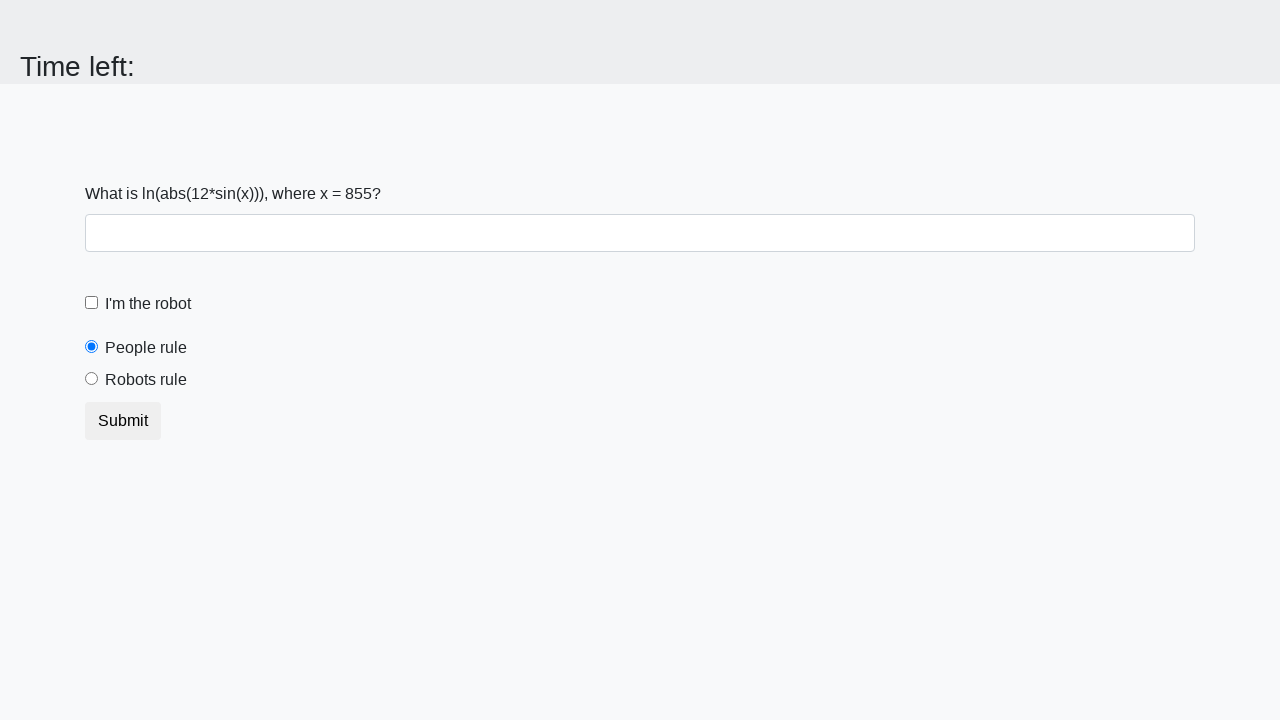

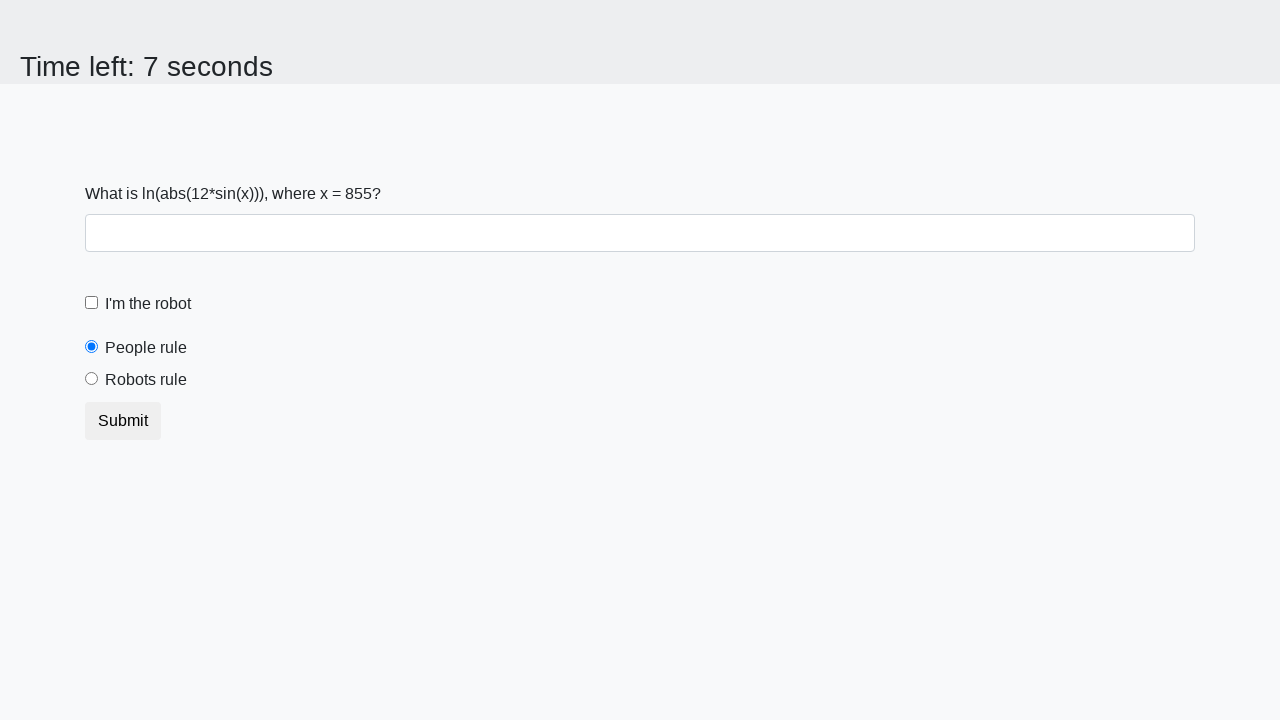